Tests the traveller selection functionality on SpiceJet homepage by clicking the travellers dropdown and incrementing the adult count 4 times using the plus button

Starting URL: https://www.spicejet.com/

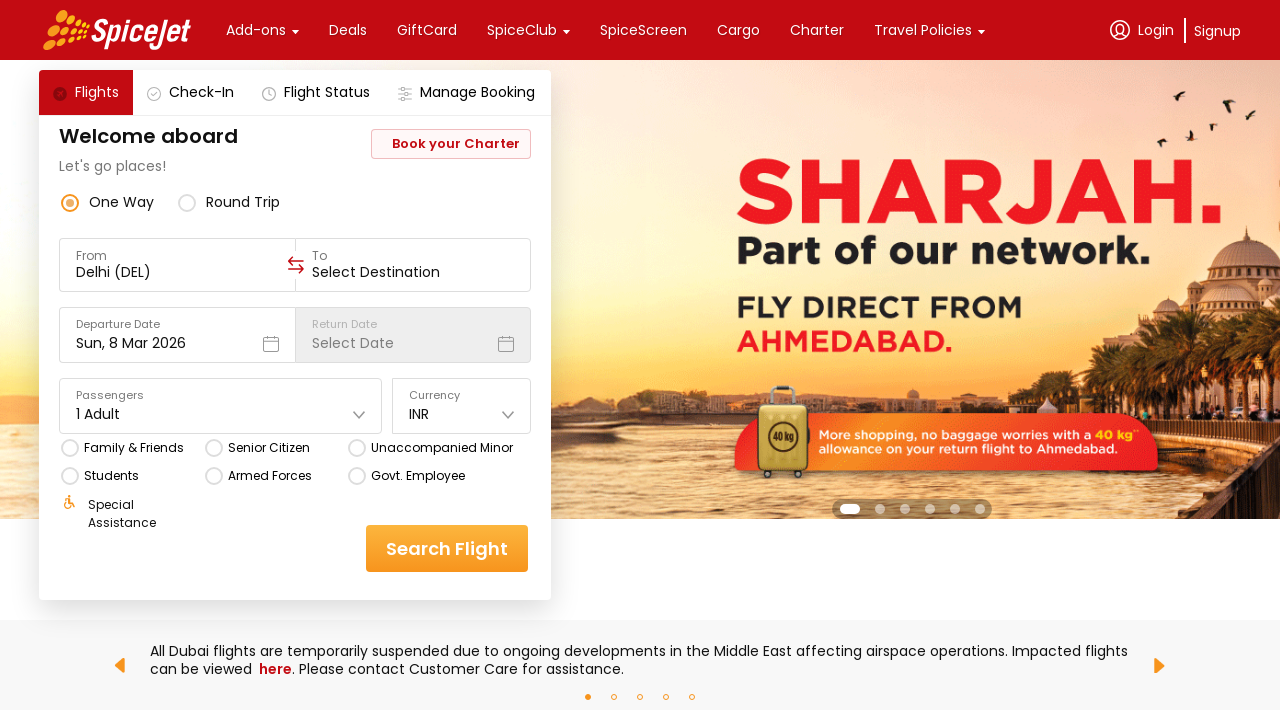

Clicked travellers dropdown to open it at (221, 406) on div[data-testid='home-page-travellers']
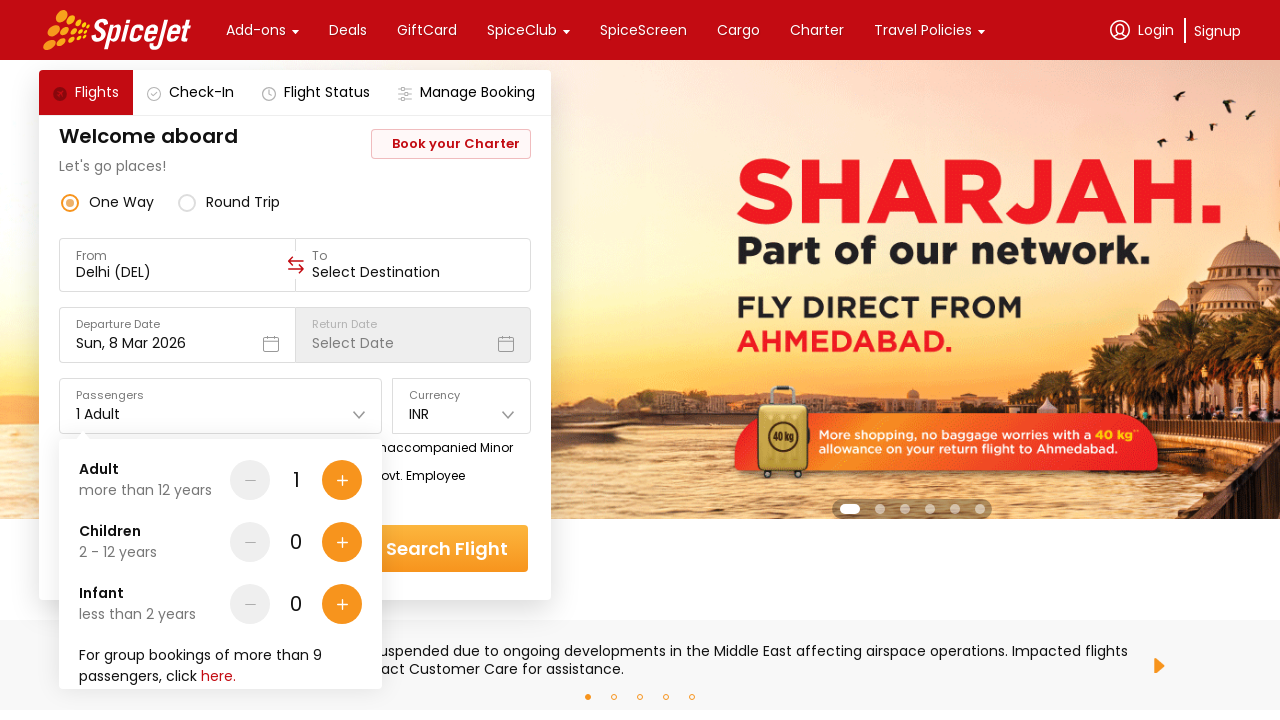

Clicked plus button to increment adult count (iteration 1 of 4) at (342, 480) on div[data-testid='Adult-testID-plus-one-cta']
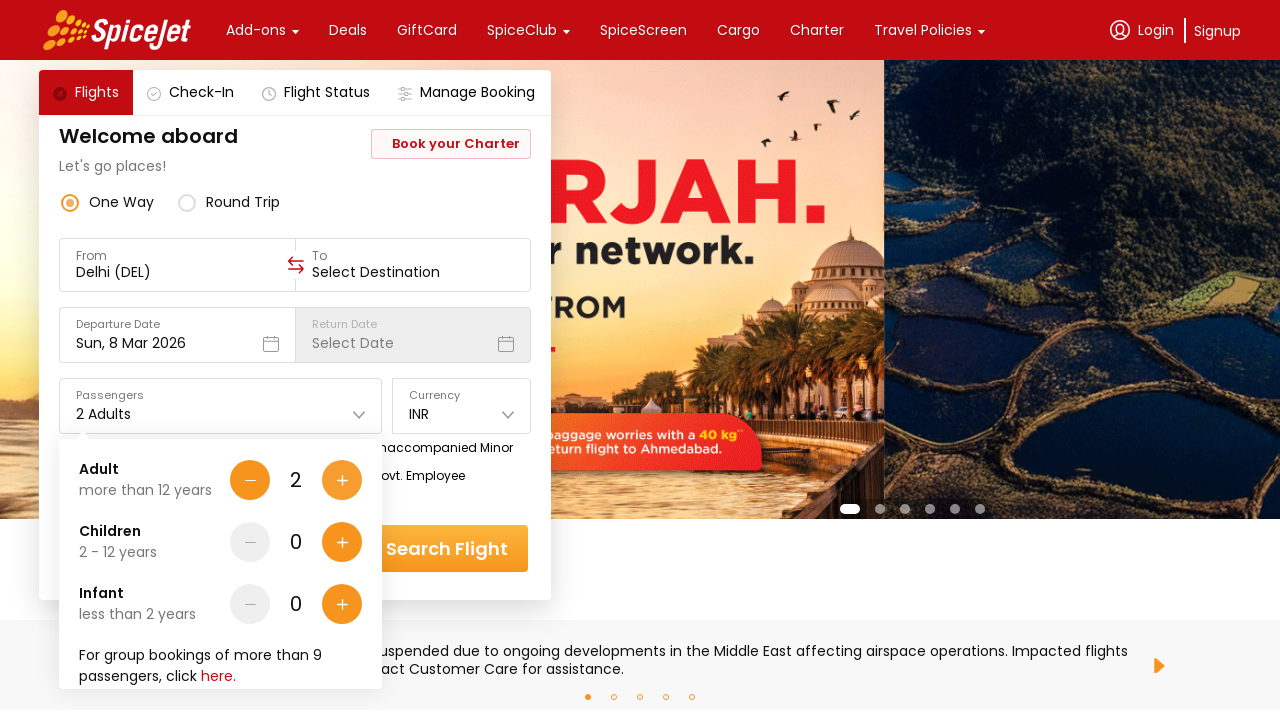

Clicked plus button to increment adult count (iteration 2 of 4) at (342, 480) on div[data-testid='Adult-testID-plus-one-cta']
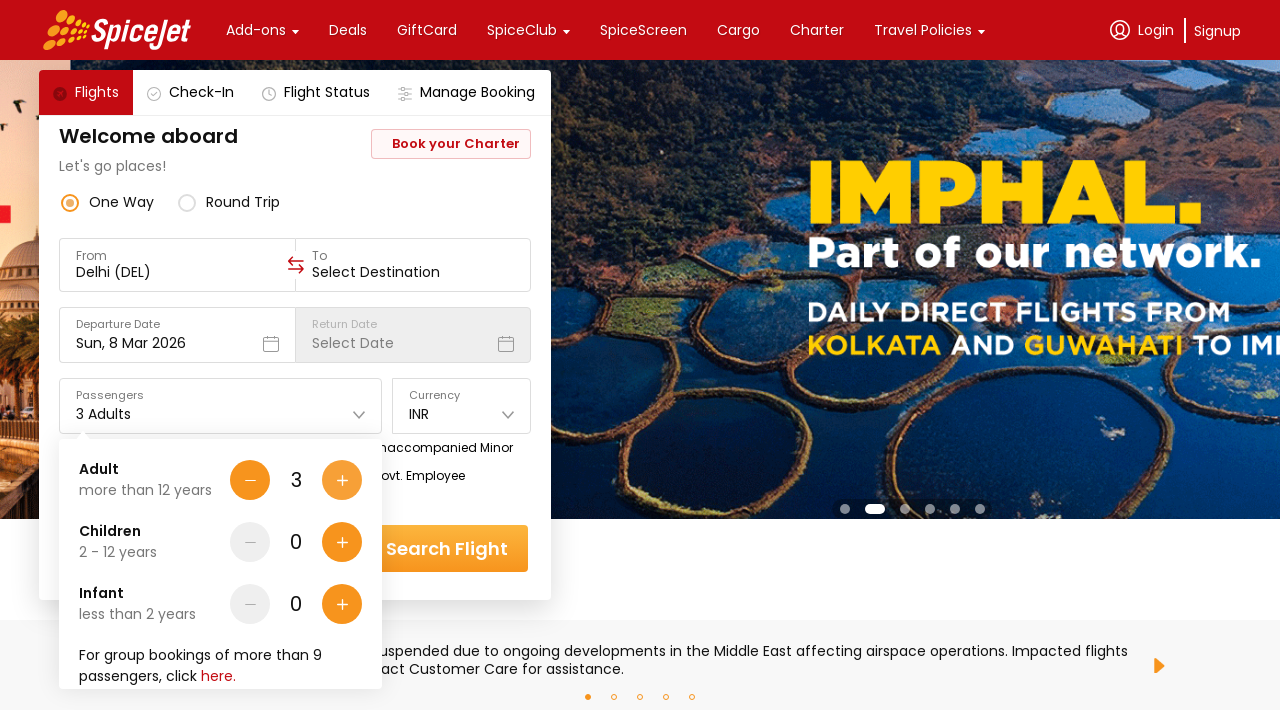

Clicked plus button to increment adult count (iteration 3 of 4) at (342, 480) on div[data-testid='Adult-testID-plus-one-cta']
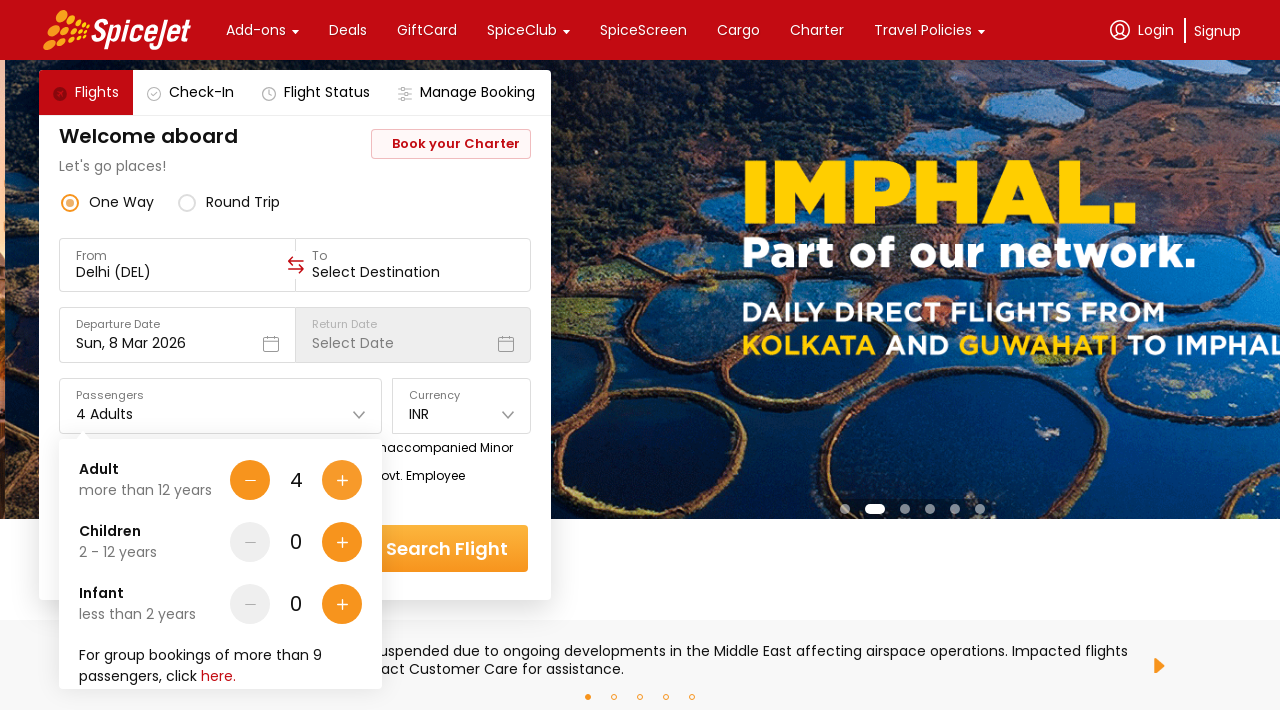

Clicked plus button to increment adult count (iteration 4 of 4) at (342, 480) on div[data-testid='Adult-testID-plus-one-cta']
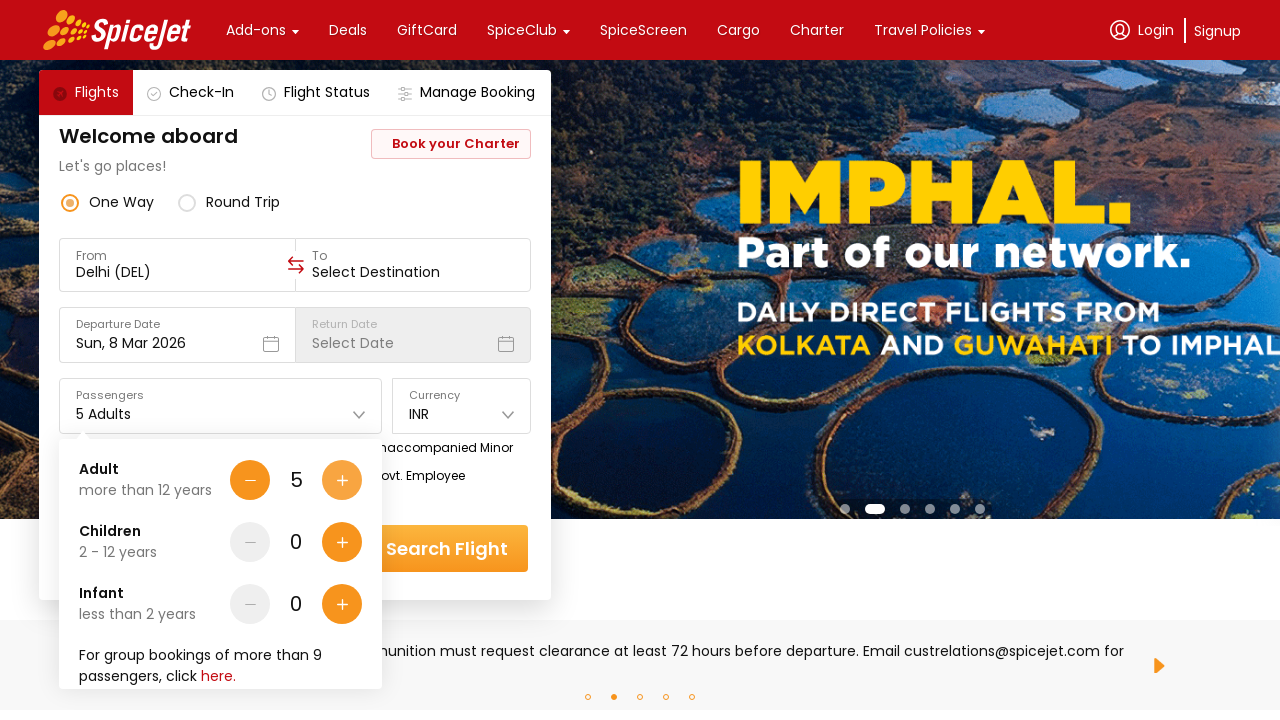

Waited 500ms for traveller count to update
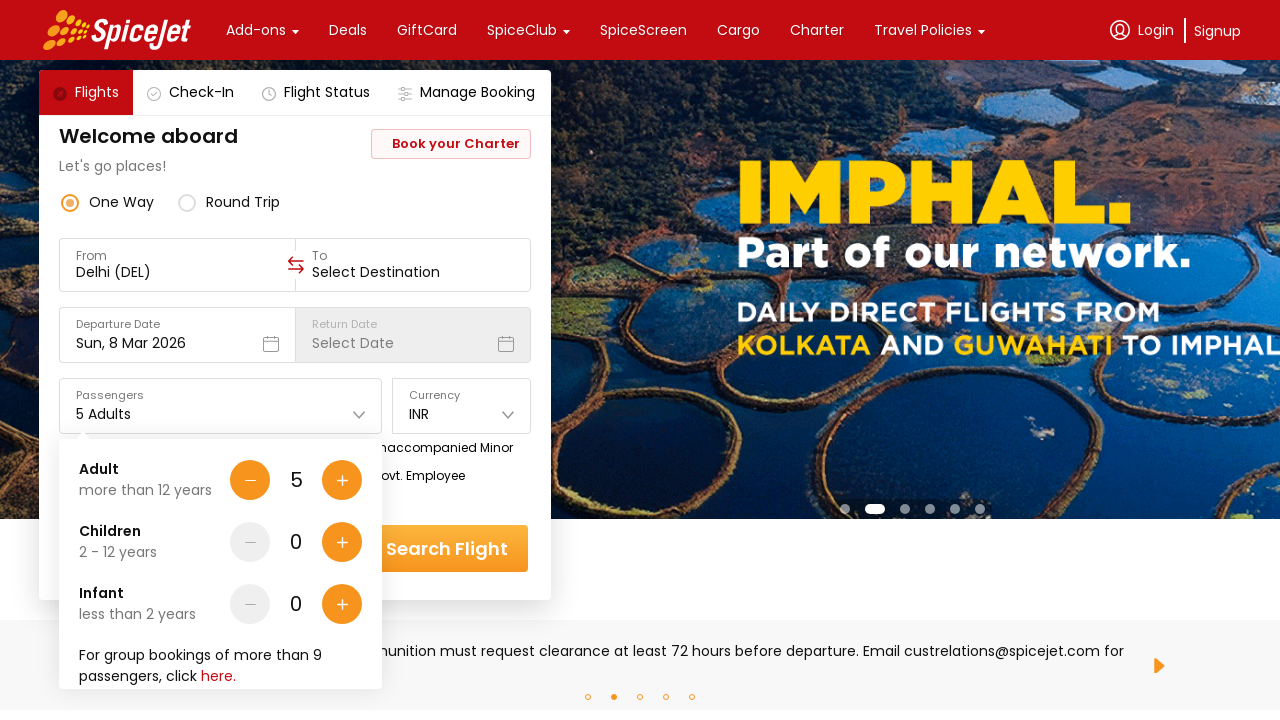

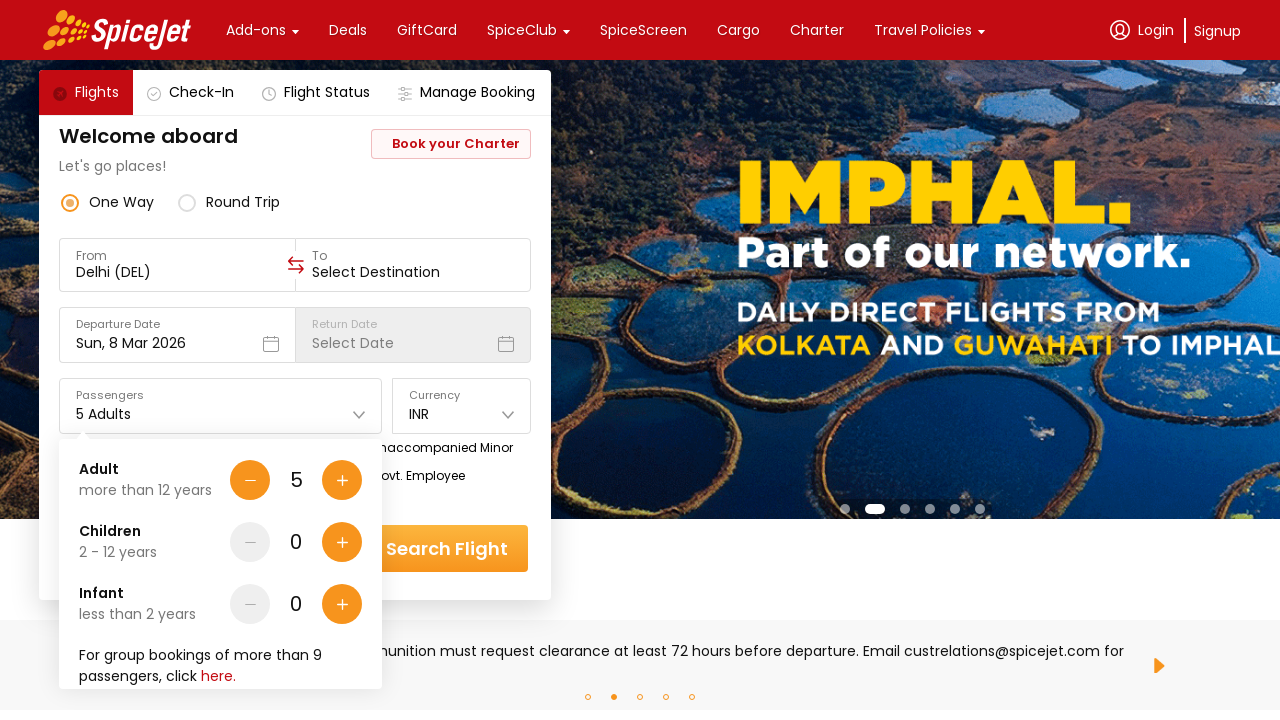